Tests date picker widgets by entering dates in both date-only and date-time picker fields

Starting URL: https://demoqa.com/date-picker

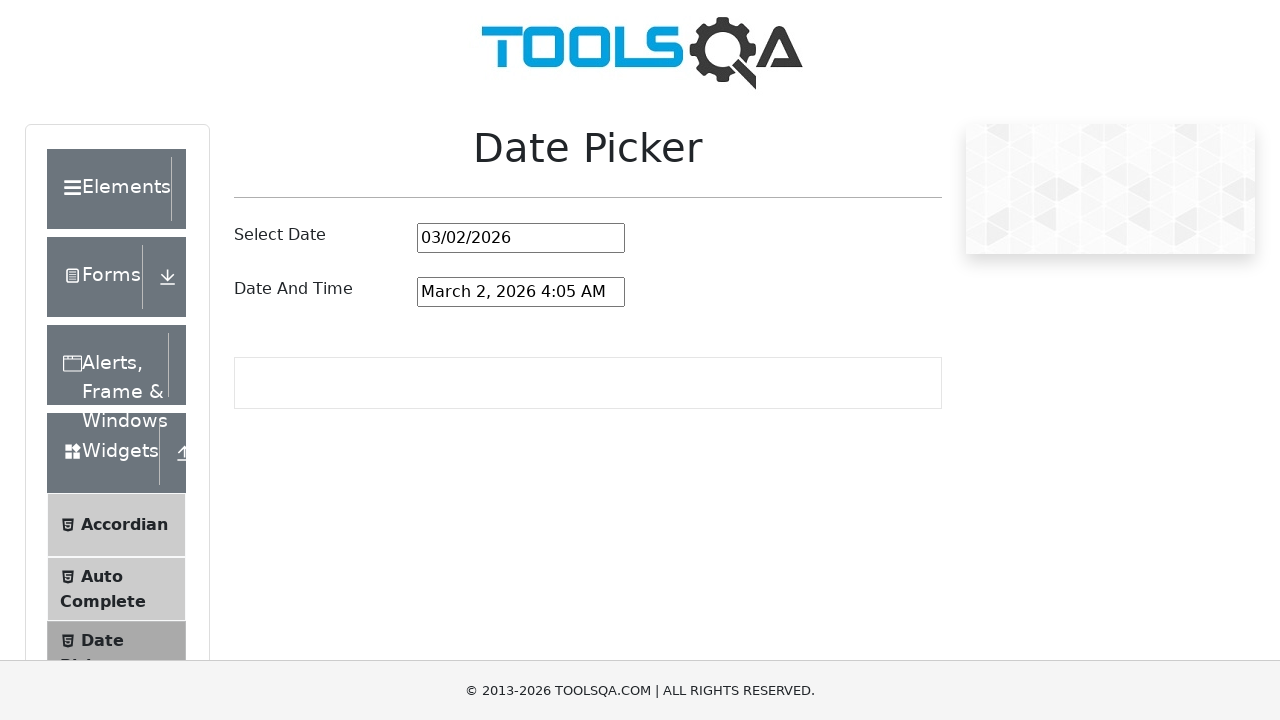

Clicked on date picker input field at (521, 238) on #datePickerMonthYearInput
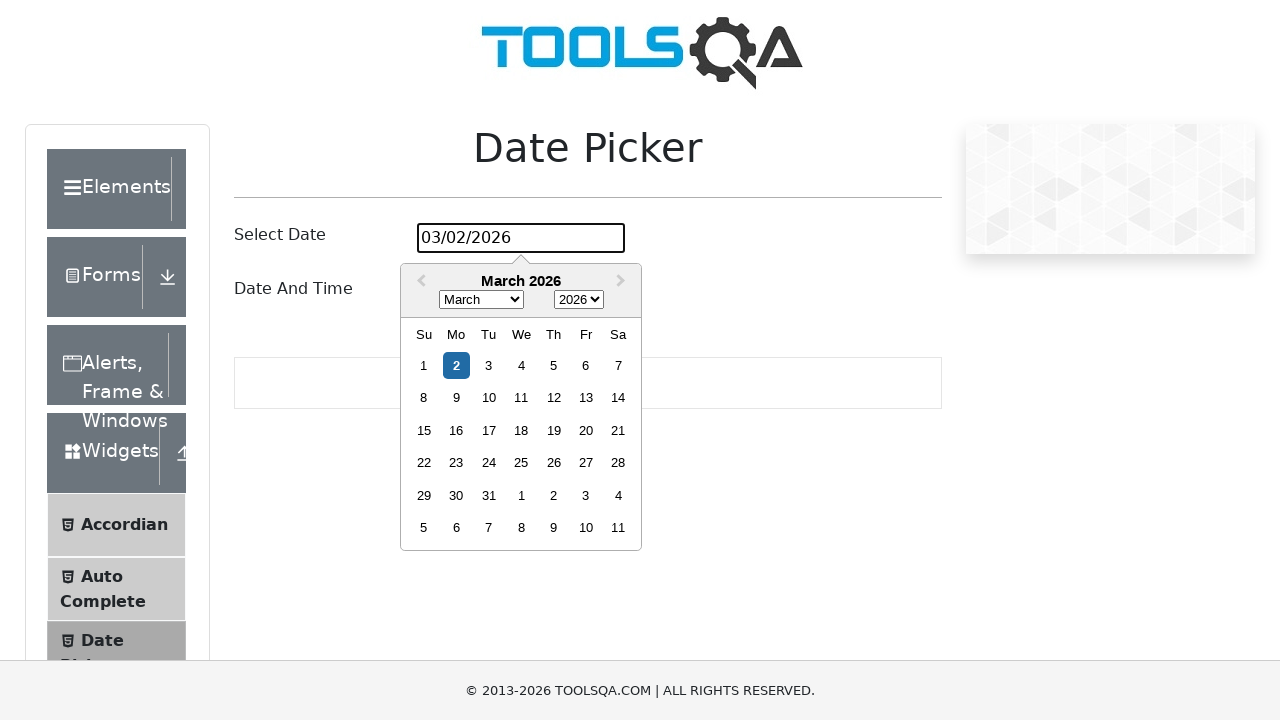

Selected all text in date picker field
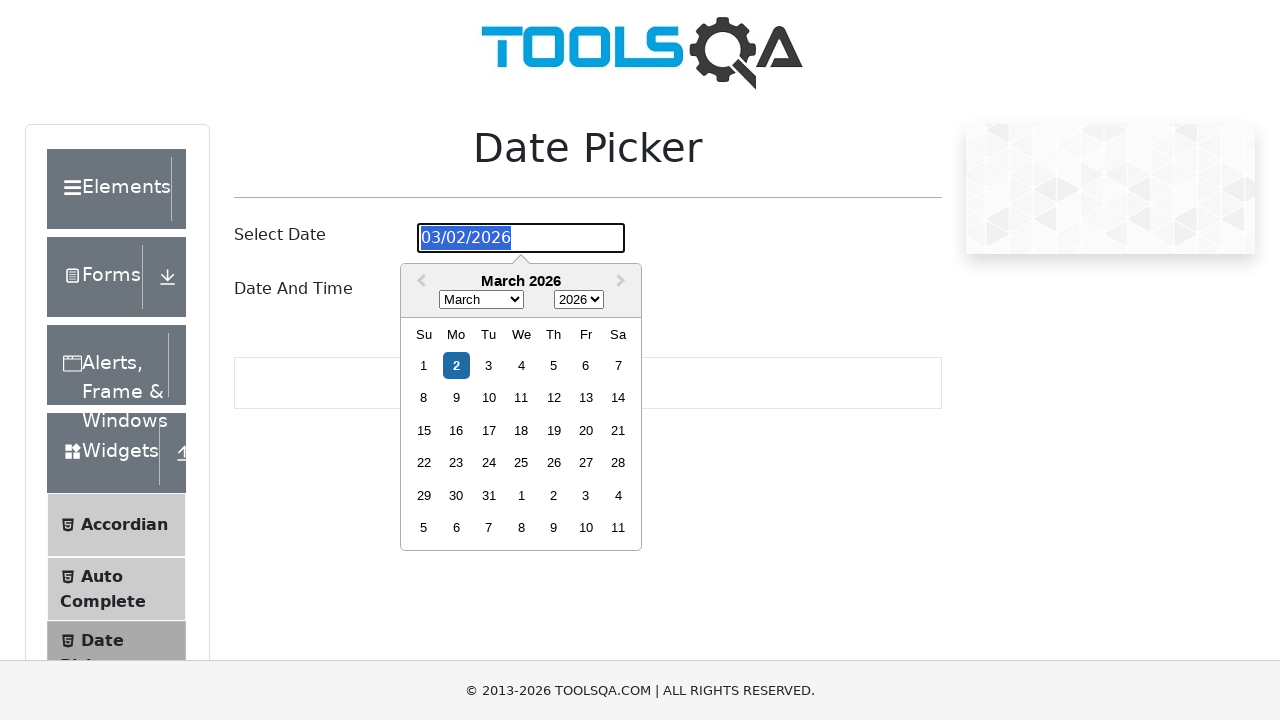

Cleared date picker field
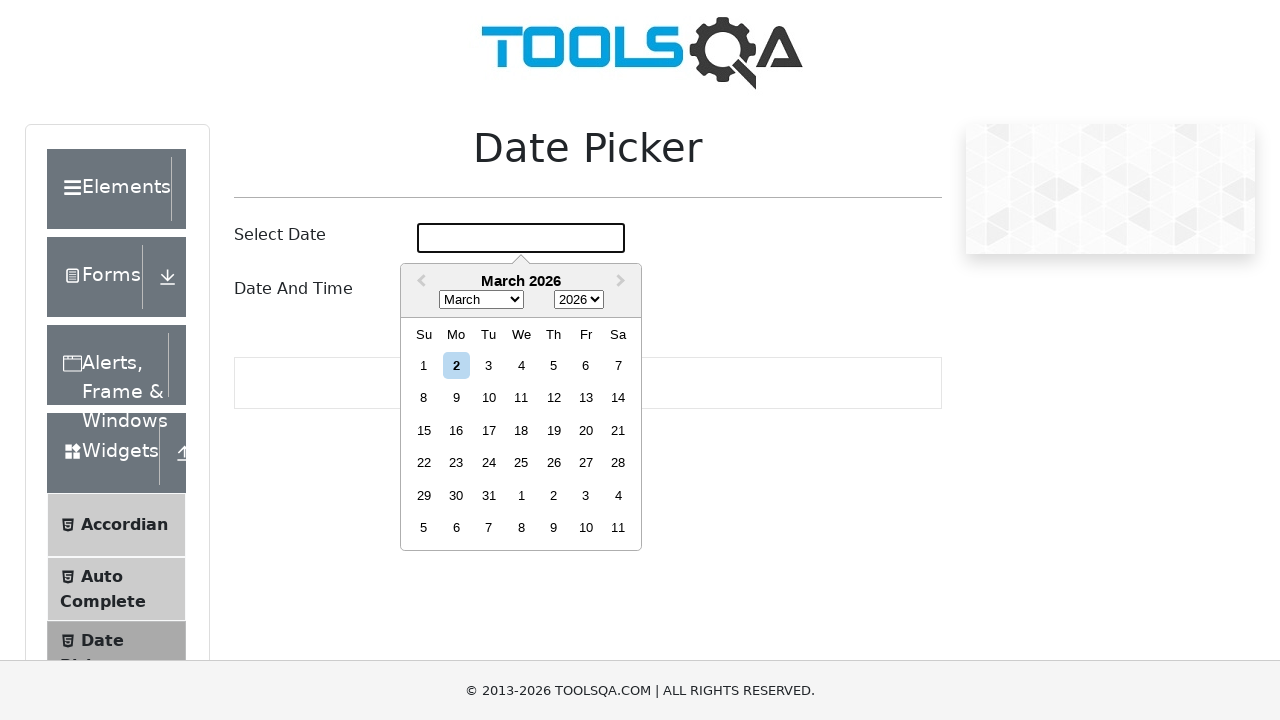

Entered date '03/15/2024' in date picker field on #datePickerMonthYearInput
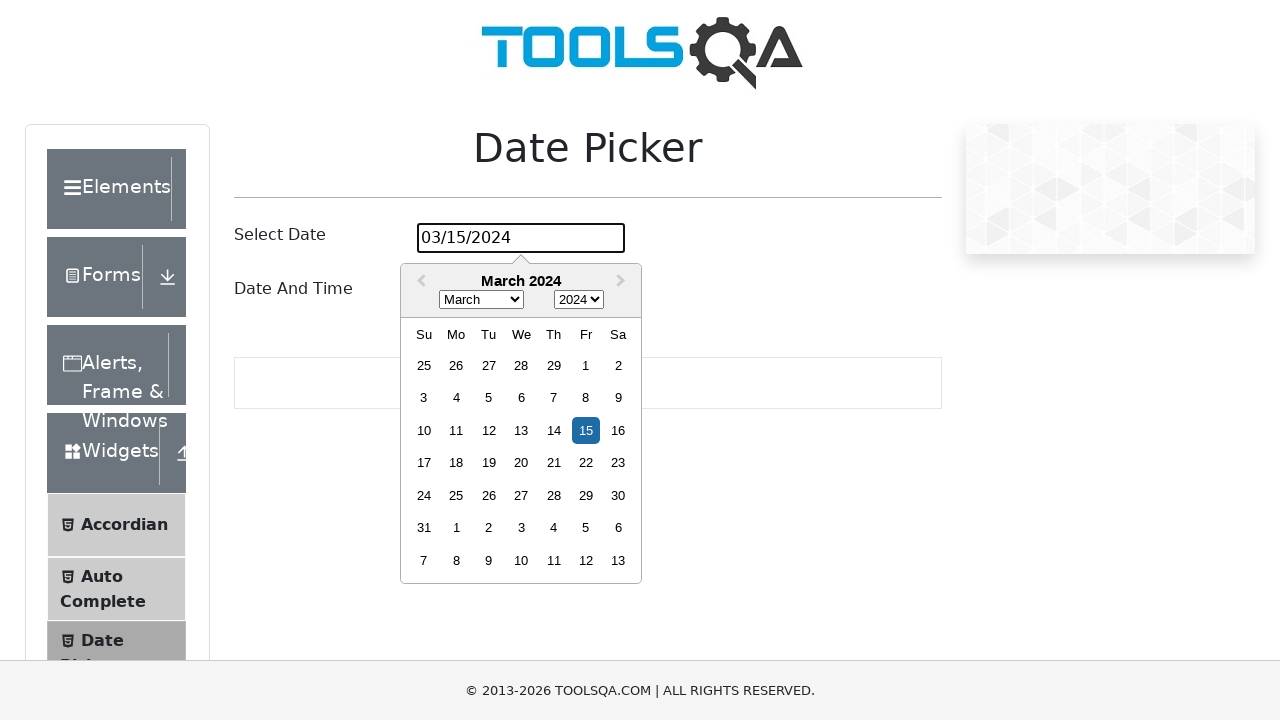

Pressed Enter to confirm date in date picker
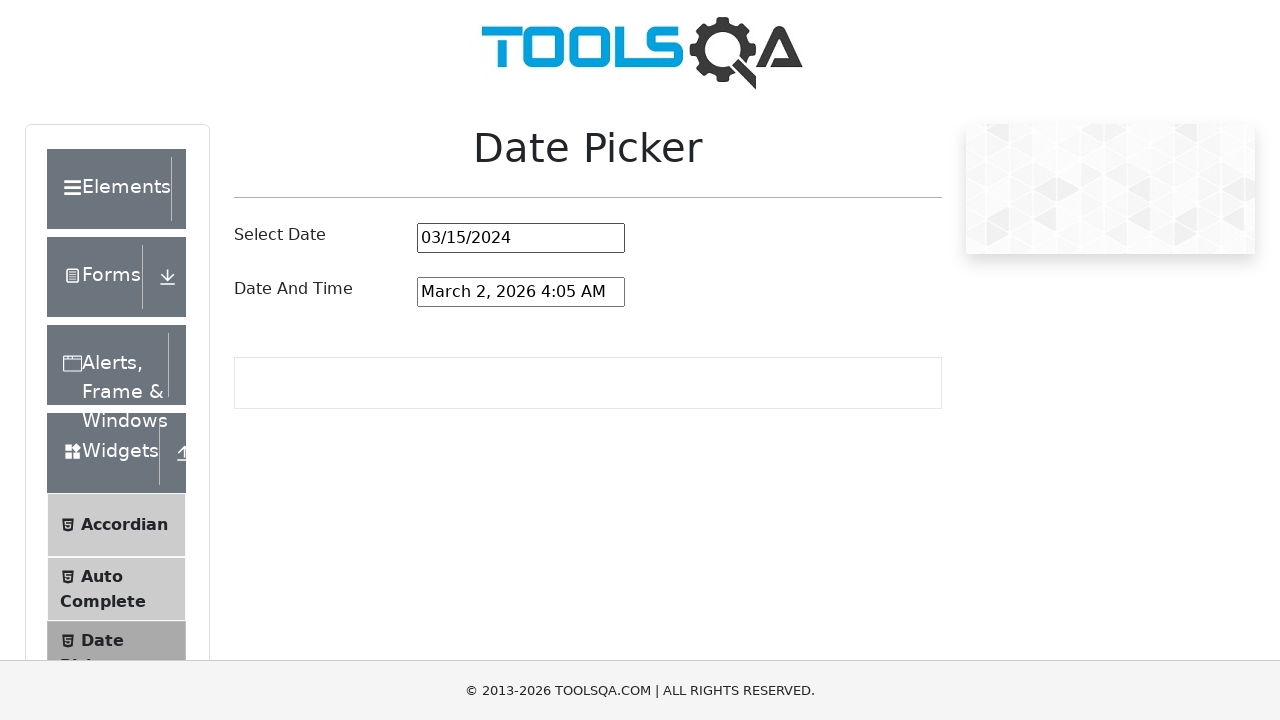

Clicked on date-time picker input field at (521, 292) on #dateAndTimePickerInput
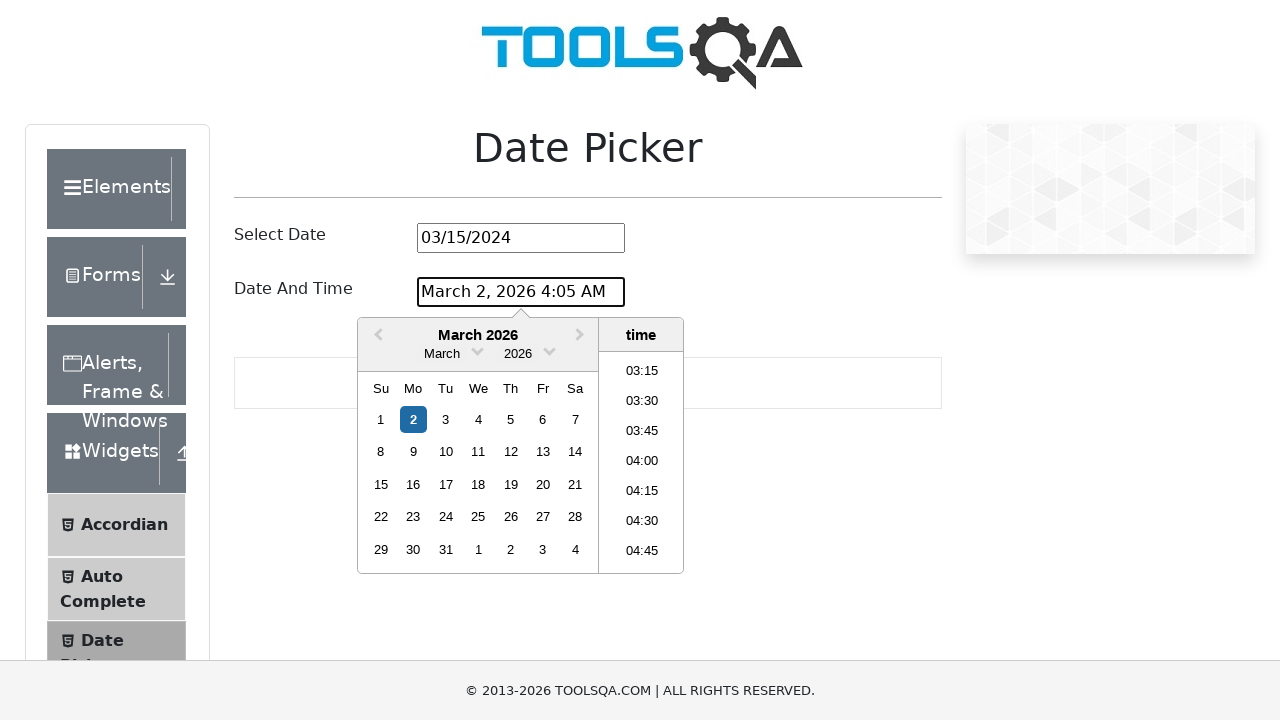

Selected all text in date-time picker field
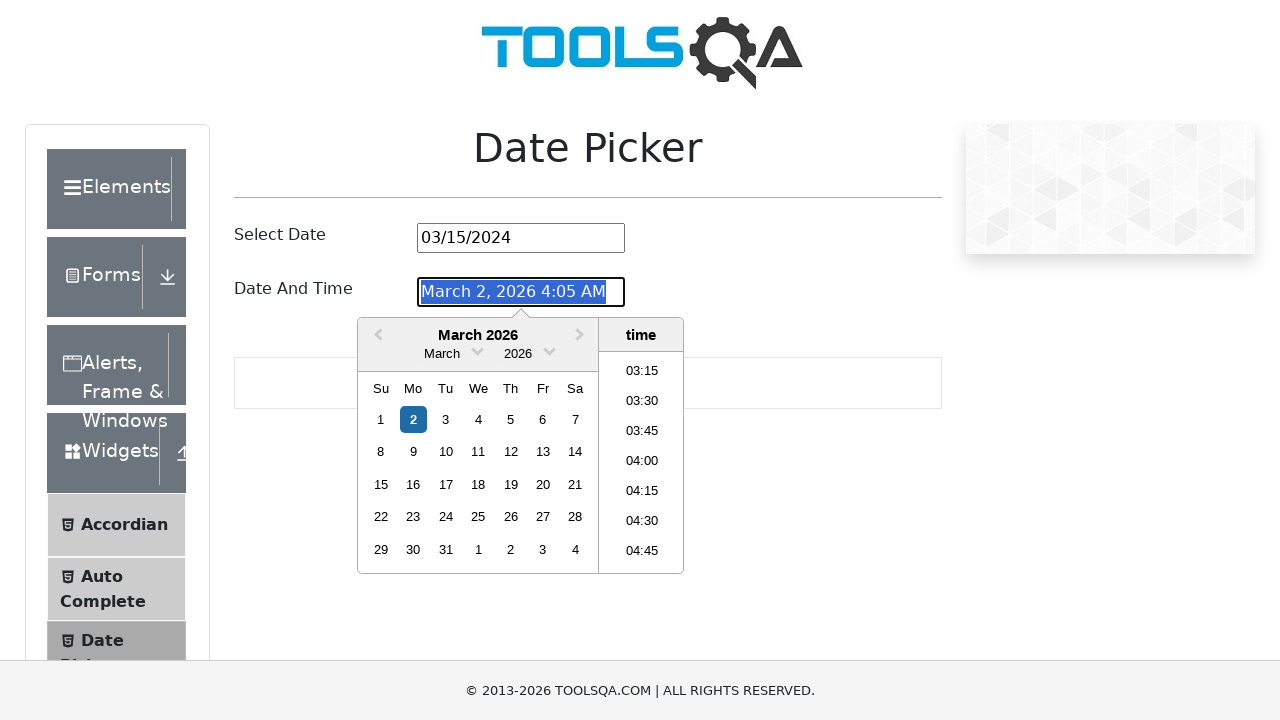

Cleared date-time picker field
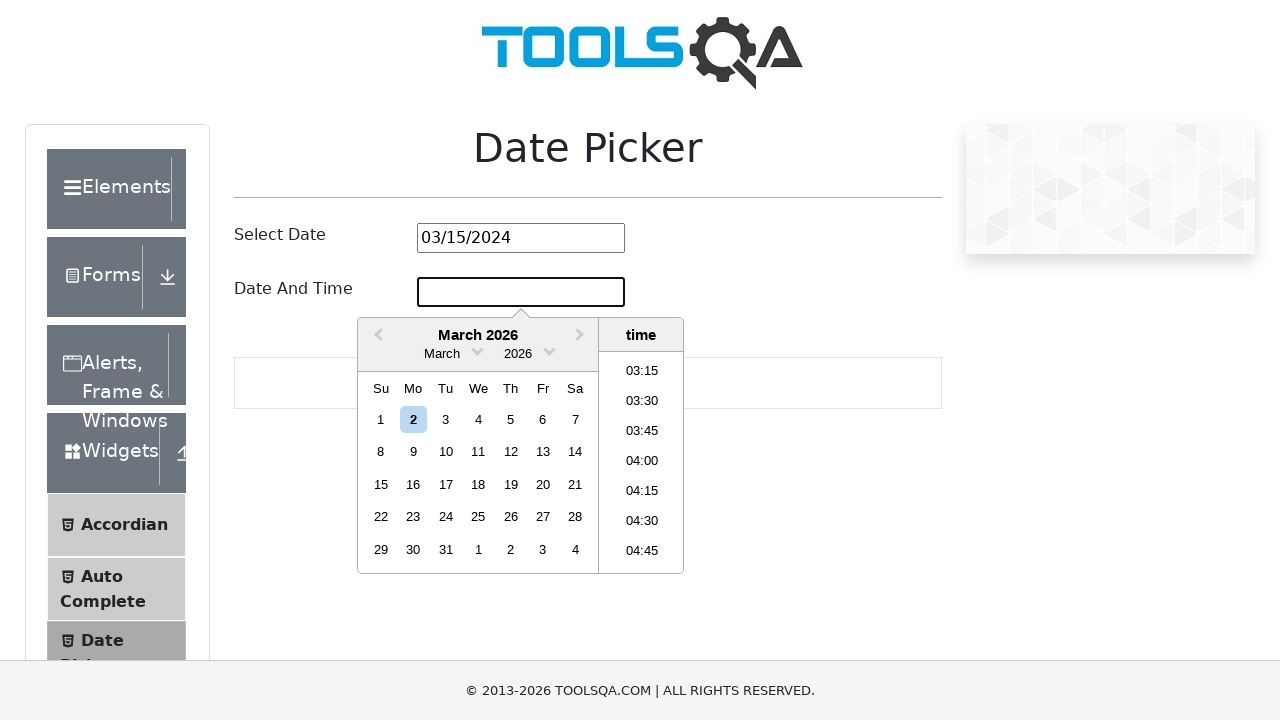

Entered date and time '03/15/2024 14:30' in date-time picker field on #dateAndTimePickerInput
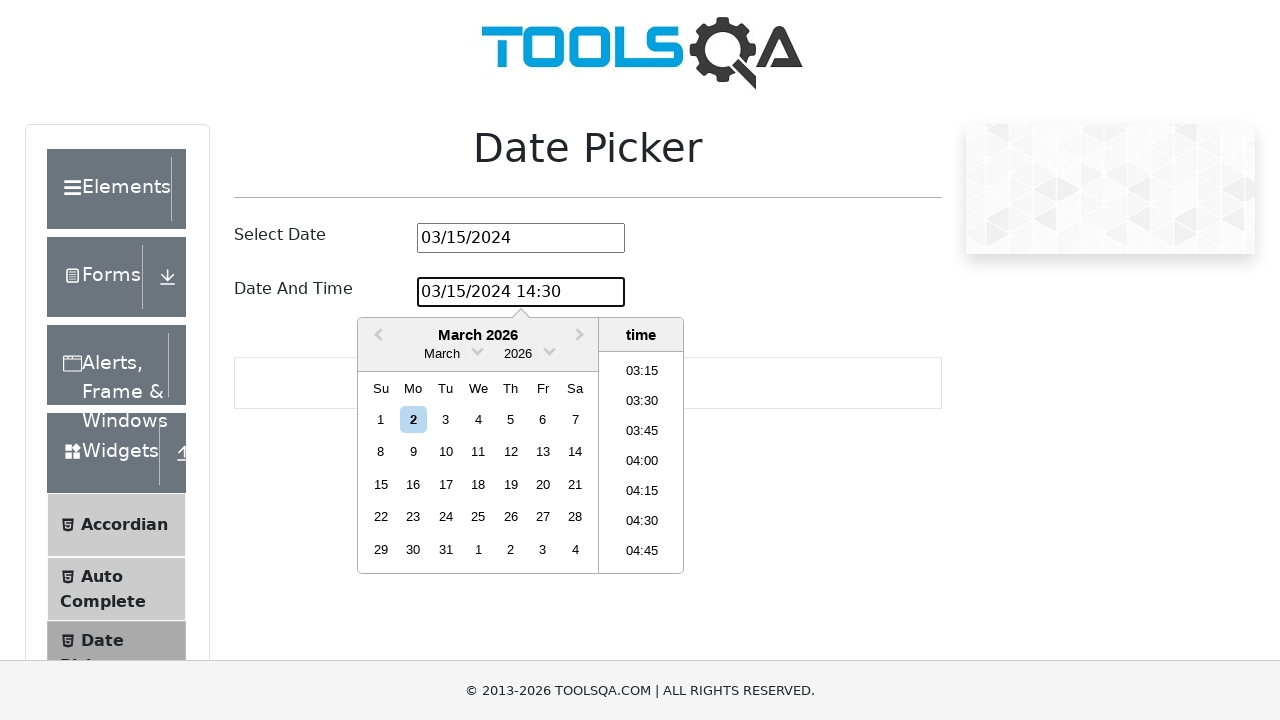

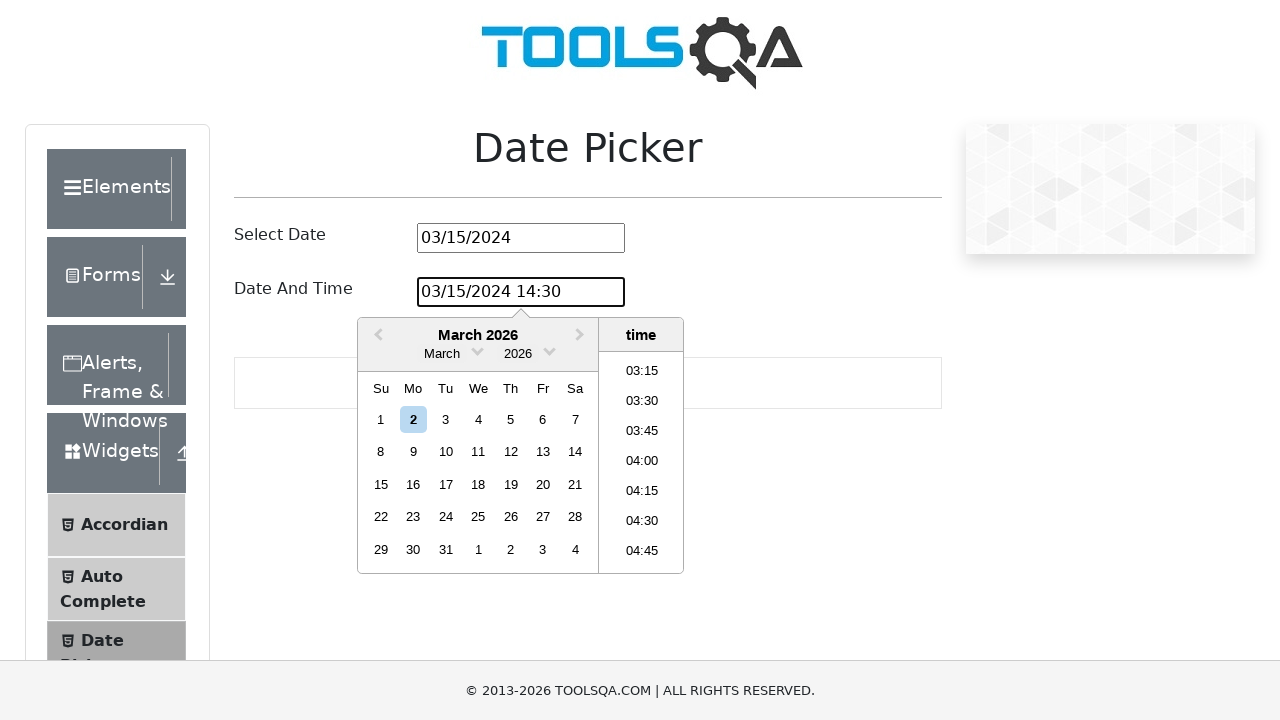